Tests clicking the JavaScript alert button and accepting the alert dialog that appears

Starting URL: https://the-internet.herokuapp.com/javascript_alerts

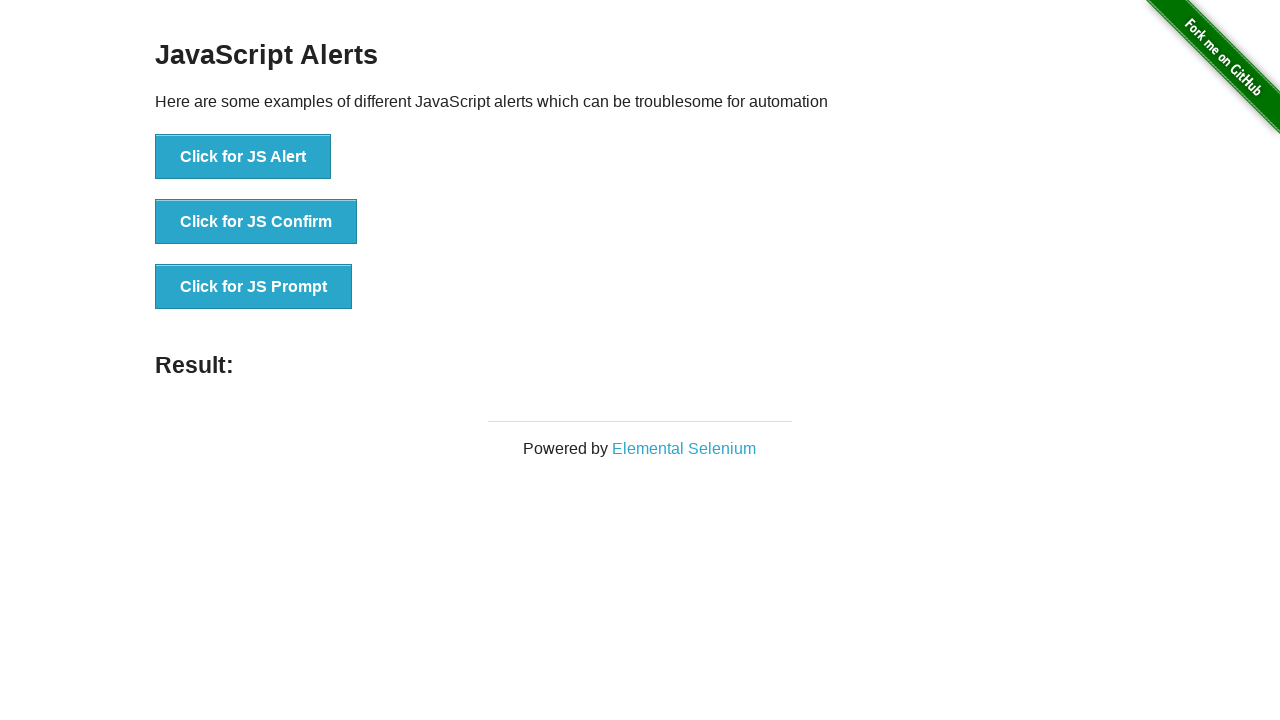

Clicked the first JavaScript alert button at (243, 157) on xpath=//ul/li[1]/button
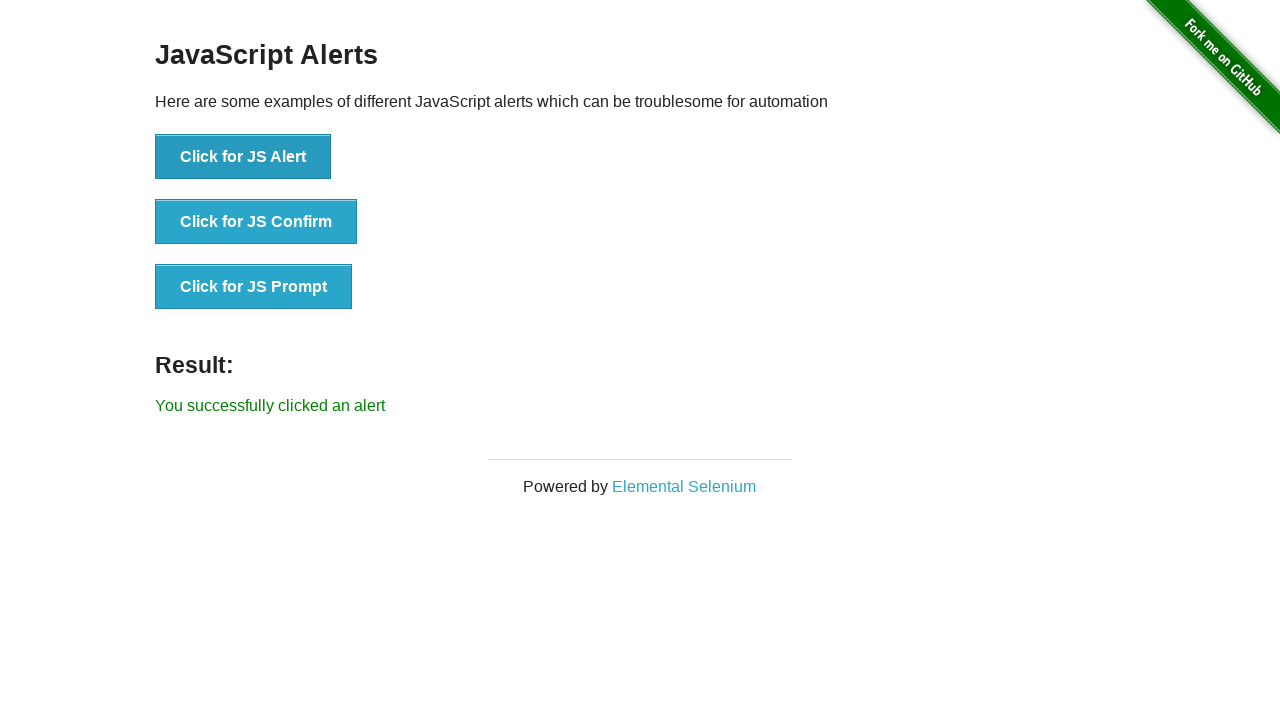

Set up dialog handler to accept alert
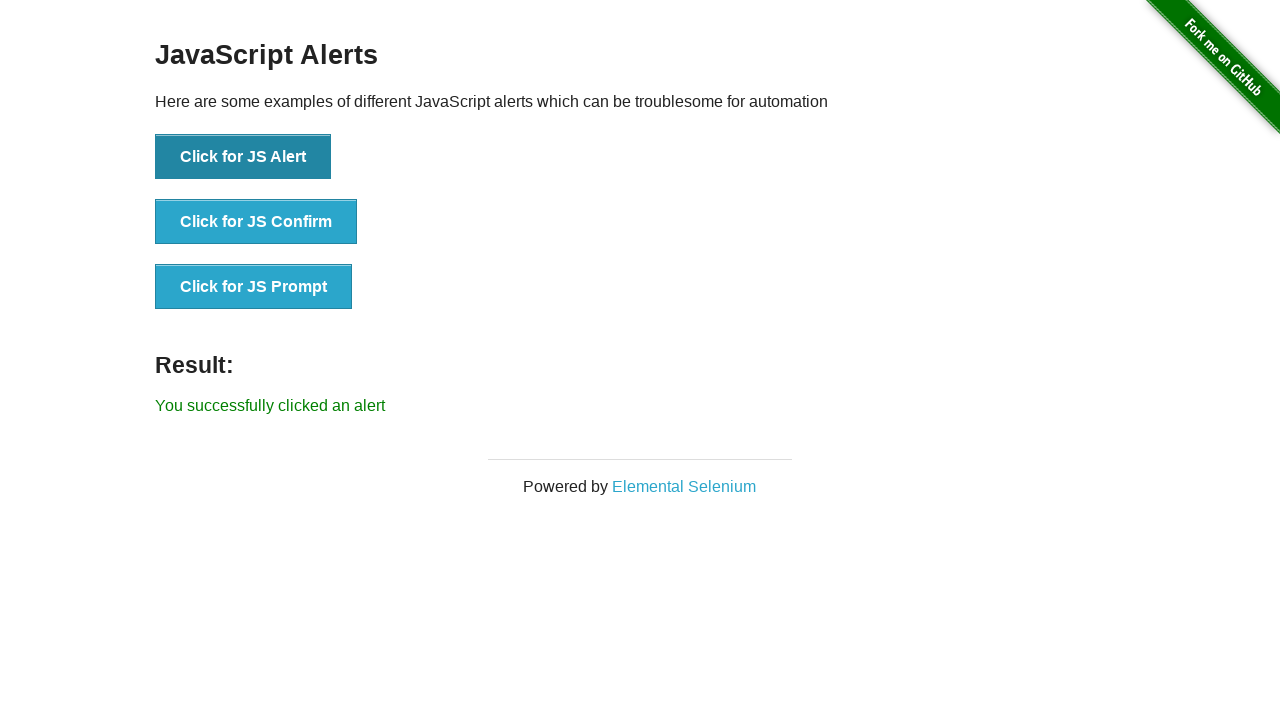

Alert was accepted and page heading appeared
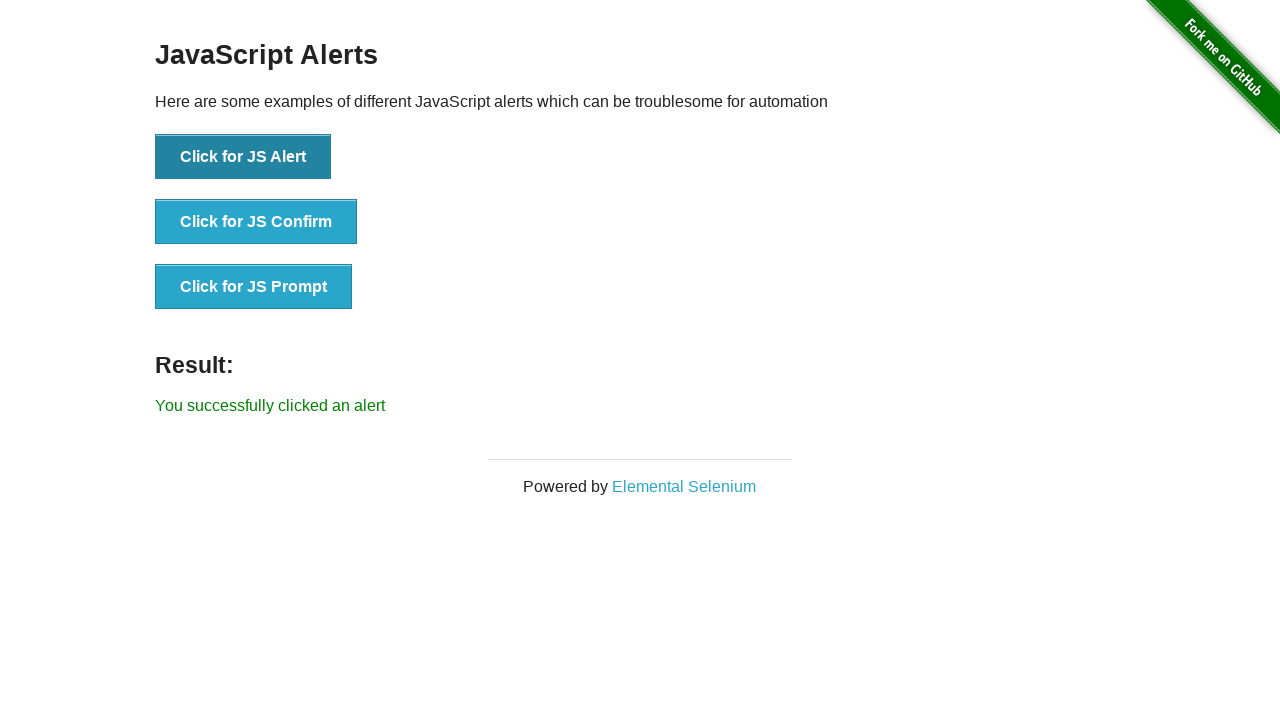

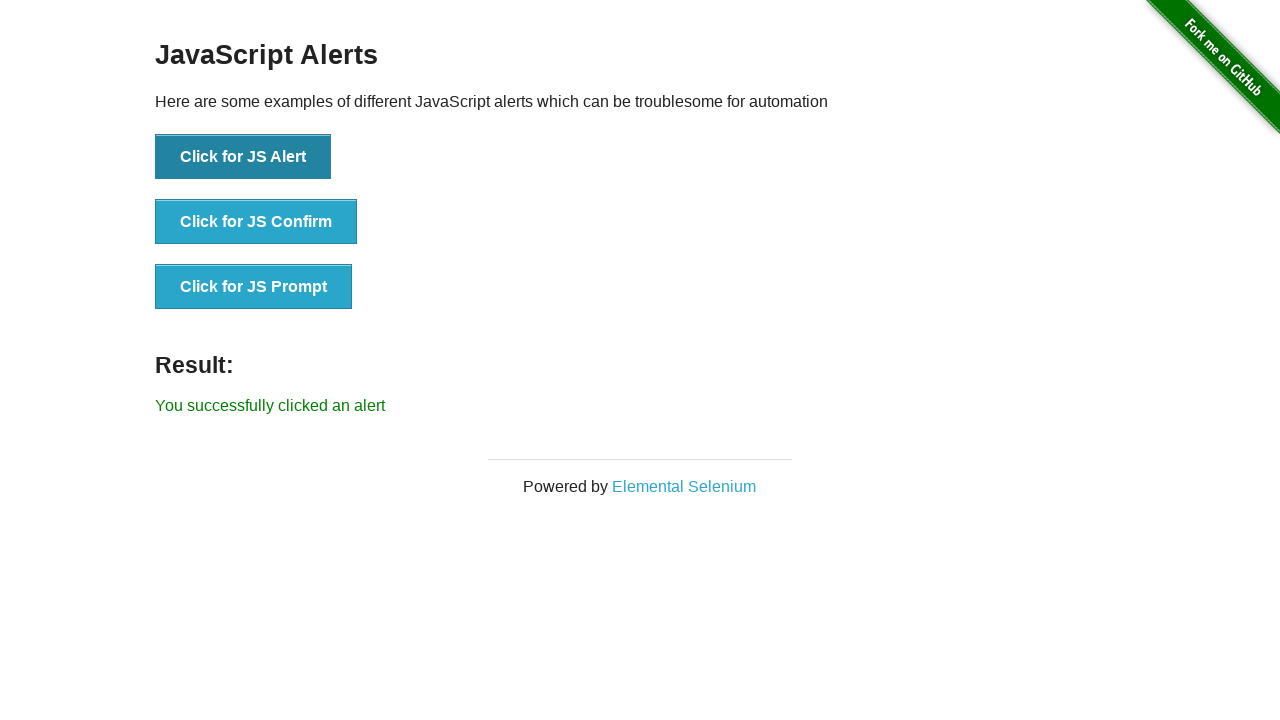